Tests dropdown selection by selecting each option sequentially

Starting URL: https://rahulshettyacademy.com/AutomationPractice/

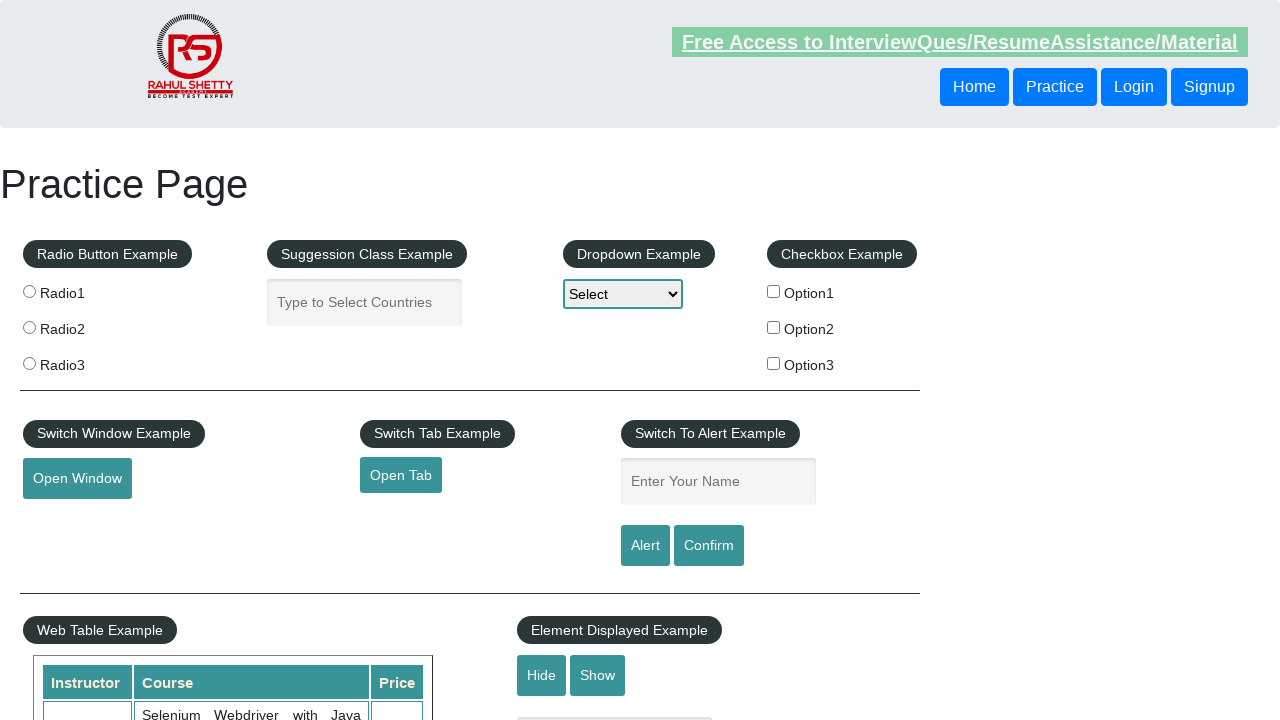

Selected Option1 from dropdown on #dropdown-class-example
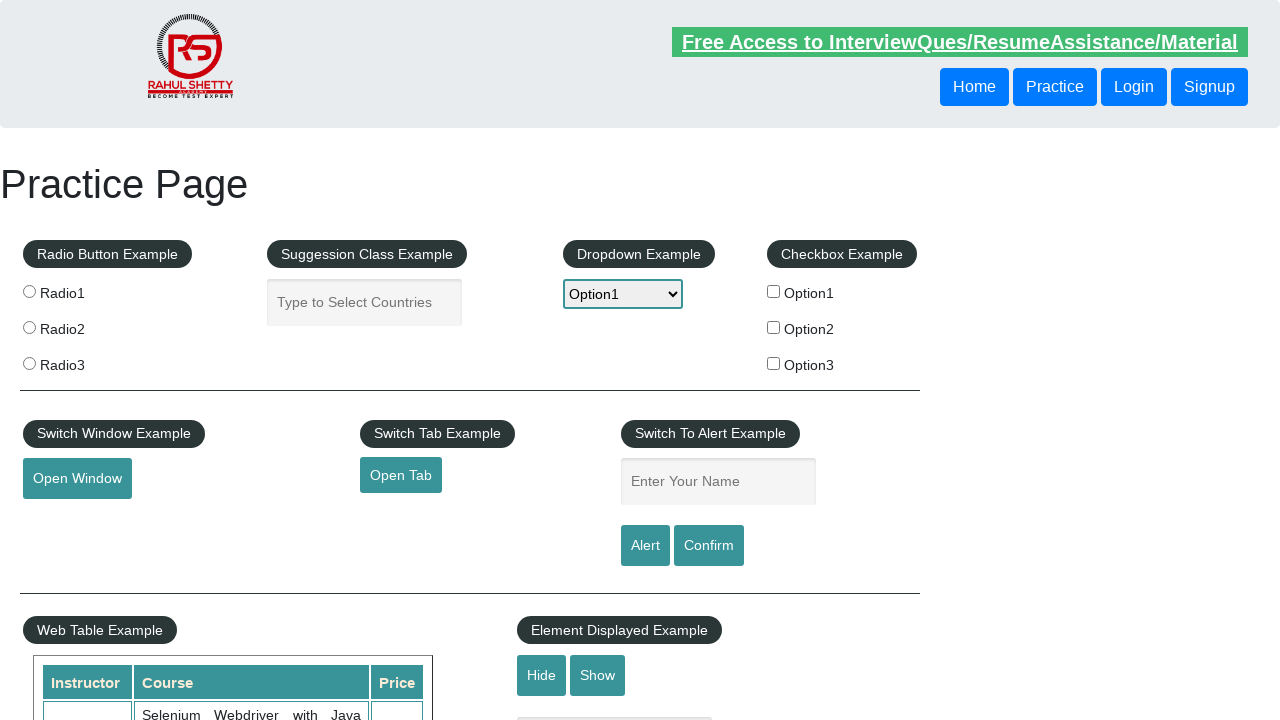

Waited 1 second after selecting Option1
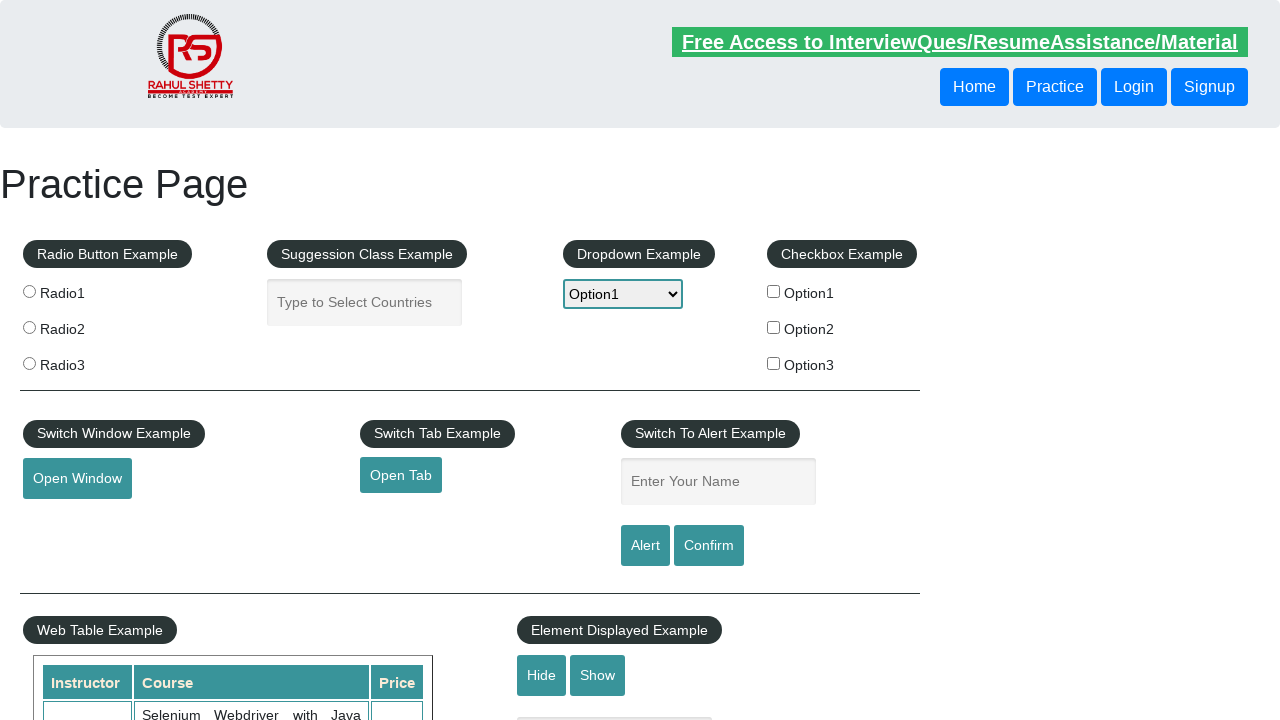

Selected Option2 from dropdown on #dropdown-class-example
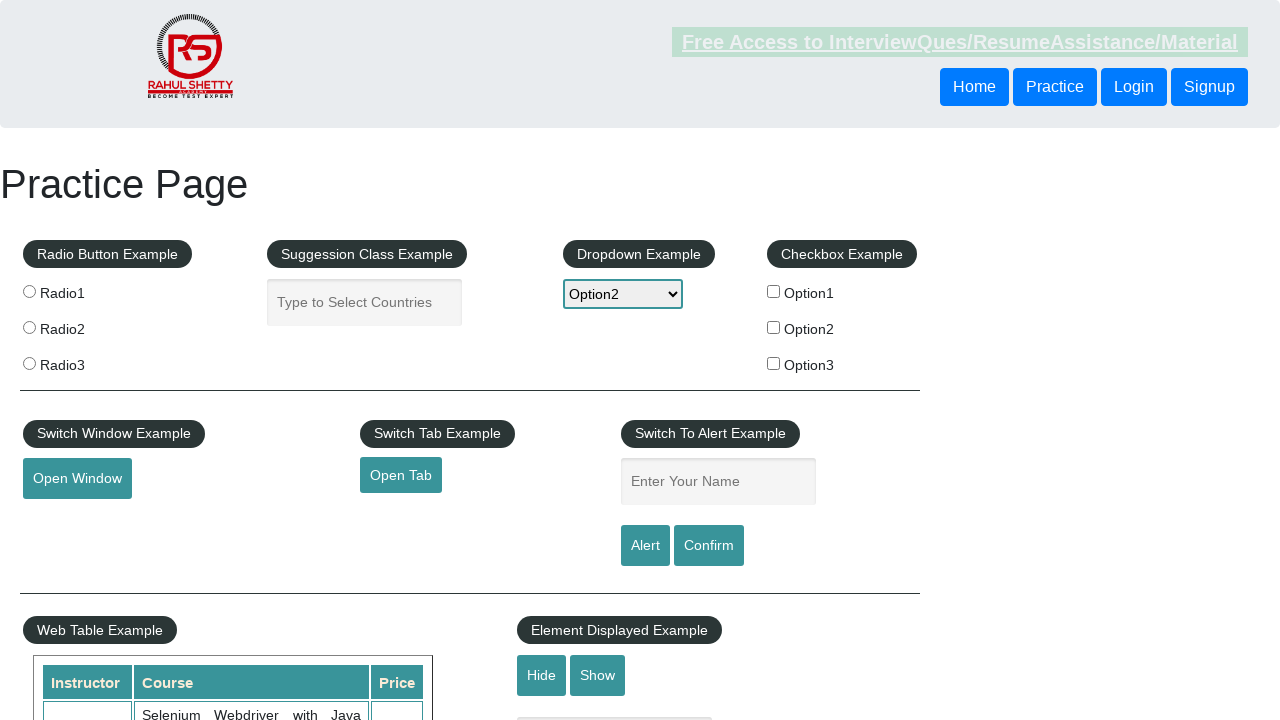

Waited 1 second after selecting Option2
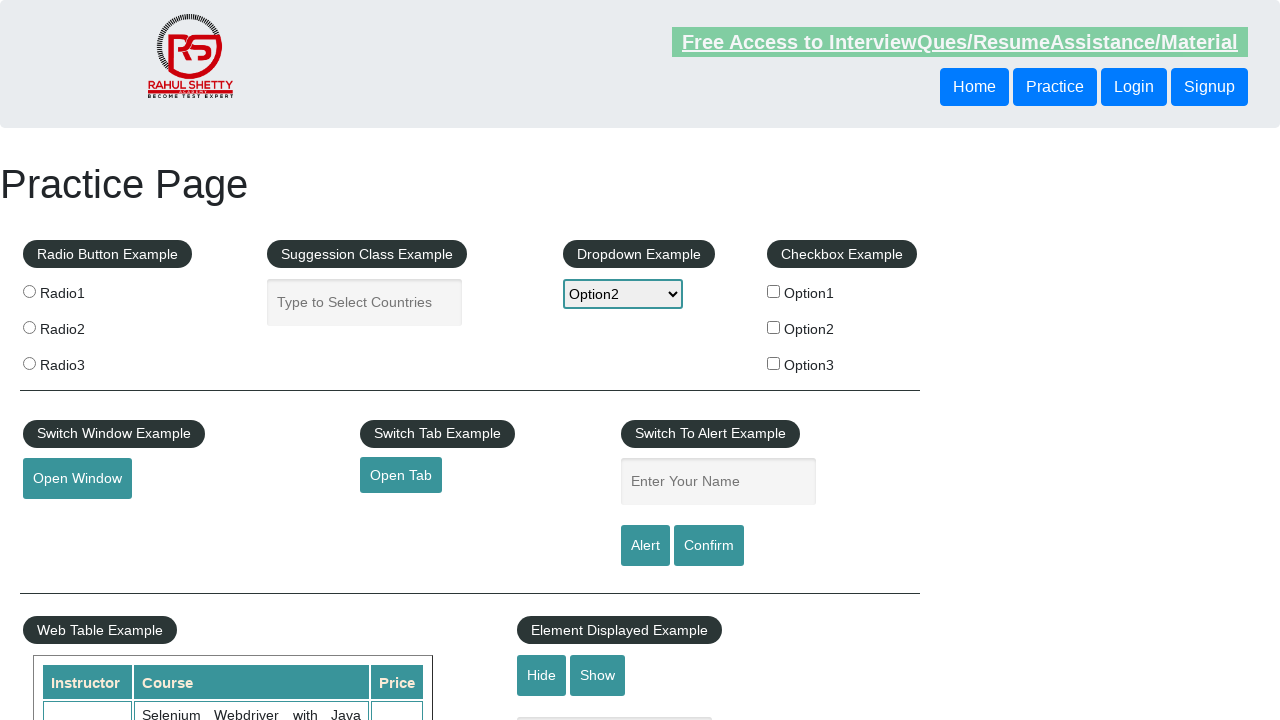

Selected Option3 from dropdown on #dropdown-class-example
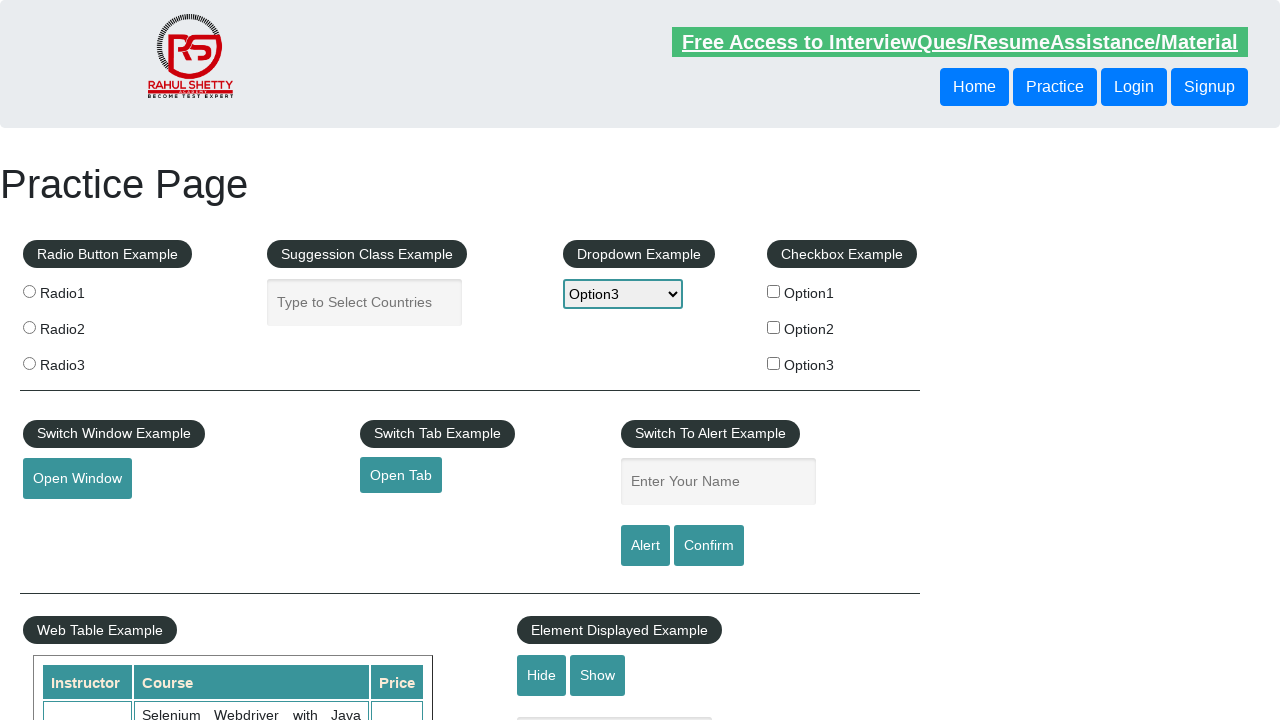

Waited 1 second after selecting Option3
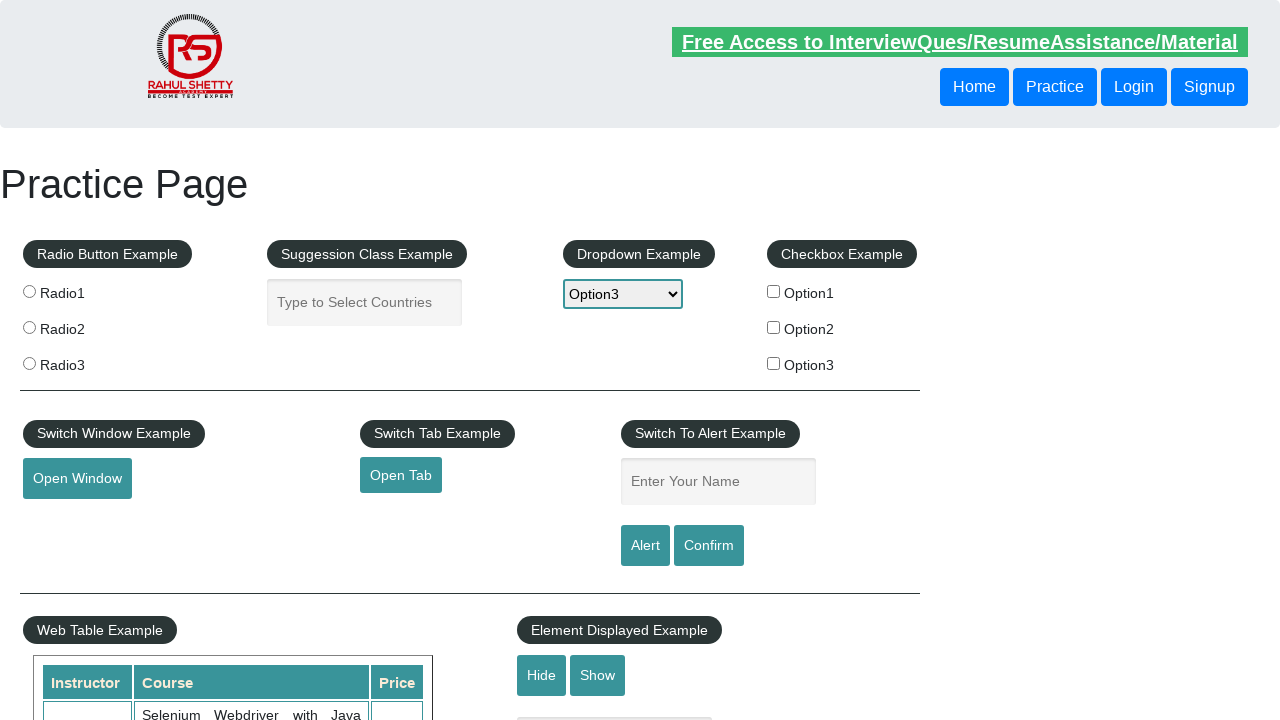

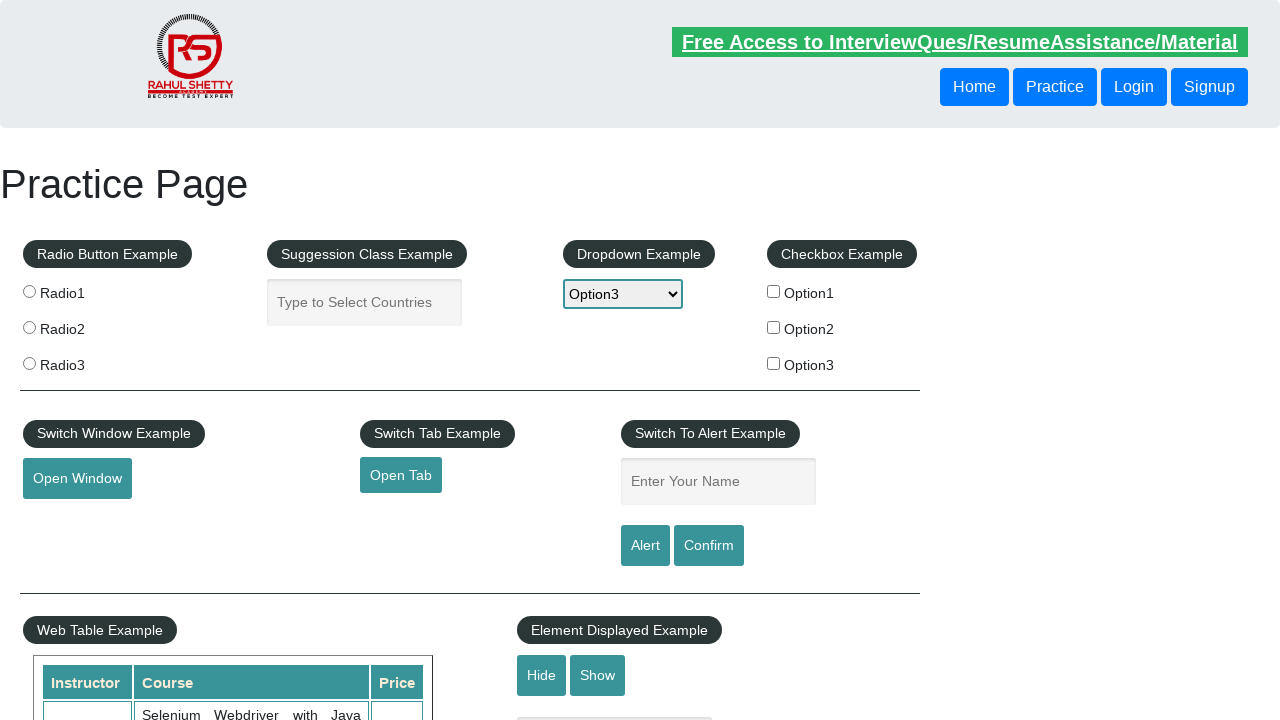